Tests browser window handling by verifying content on the main page, clicking a link that opens a new window, switching to the new window to verify its content, and then switching back to the original window to confirm navigation works correctly.

Starting URL: https://the-internet.herokuapp.com/windows

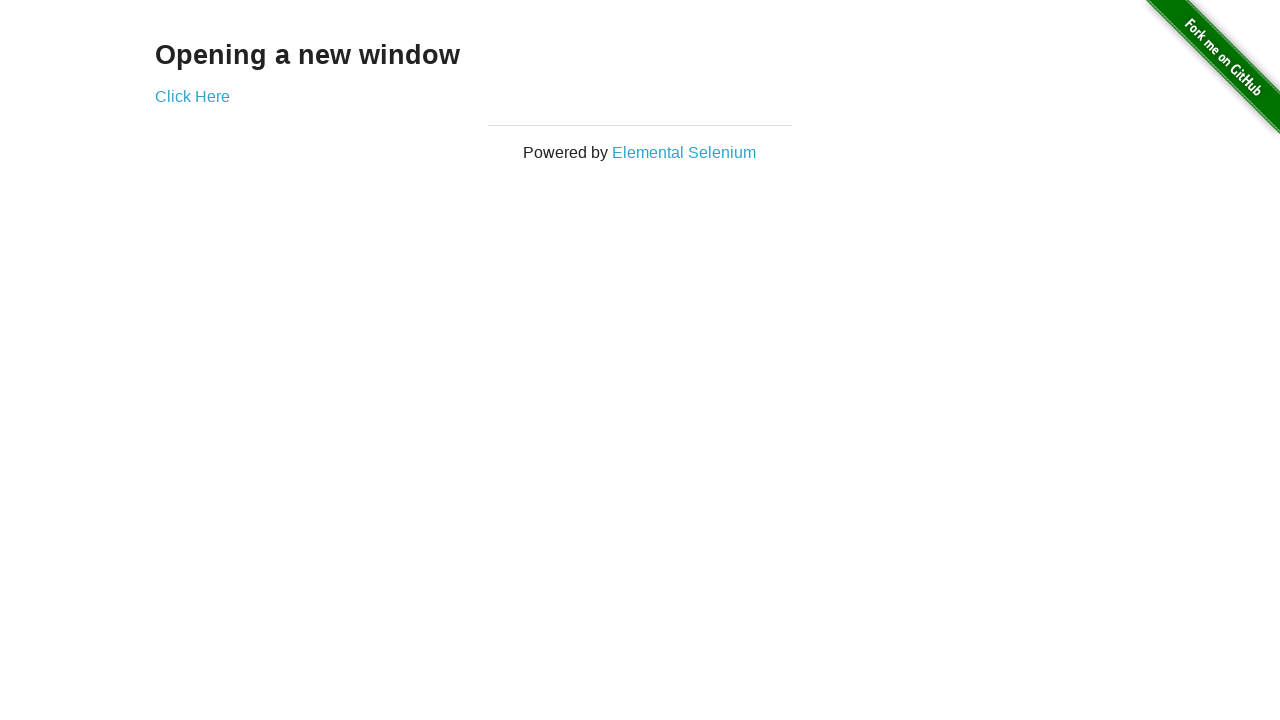

Retrieved heading text from main page
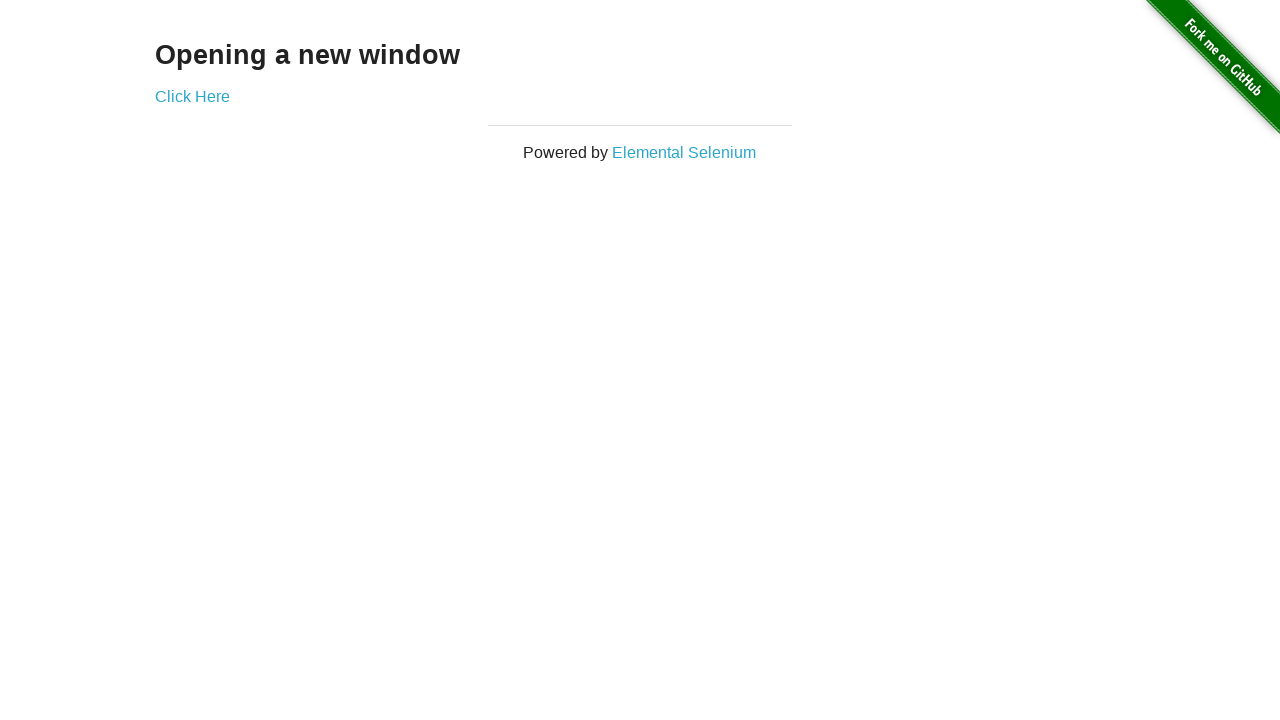

Verified main page heading is 'Opening a new window'
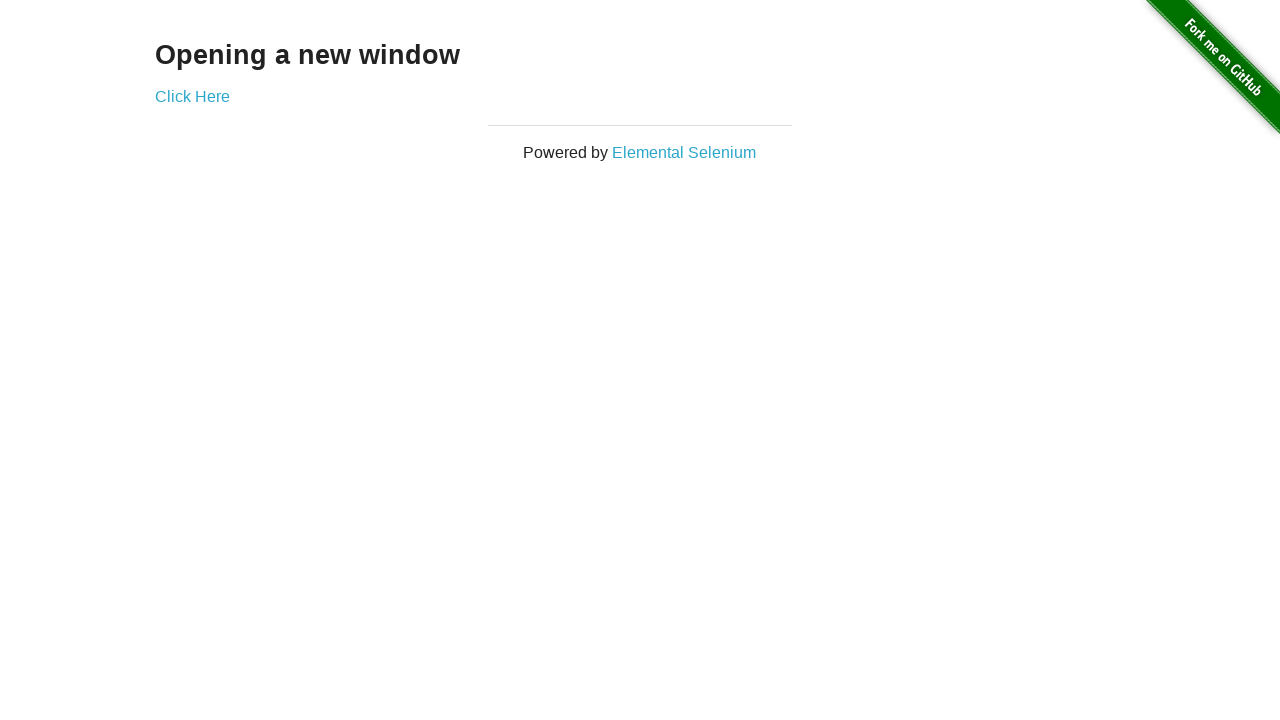

Verified main page title is 'The Internet'
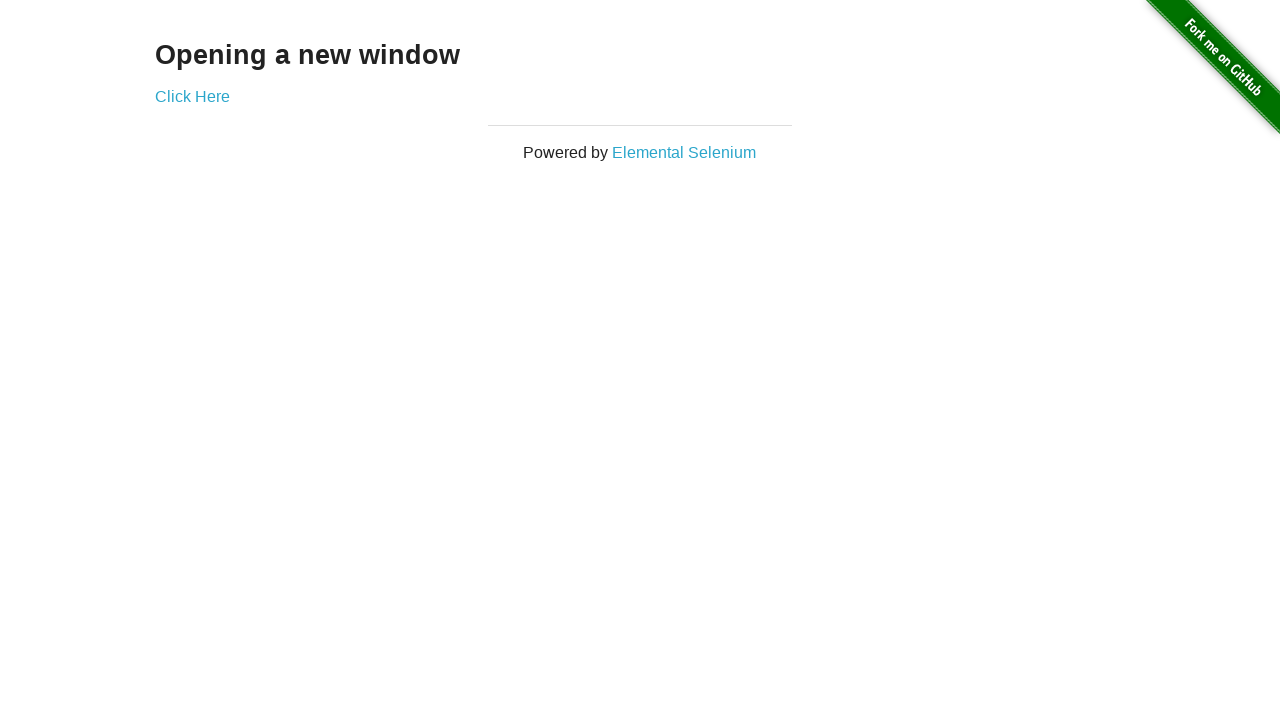

Clicked 'Click Here' link to open new window at (192, 96) on text=Click Here
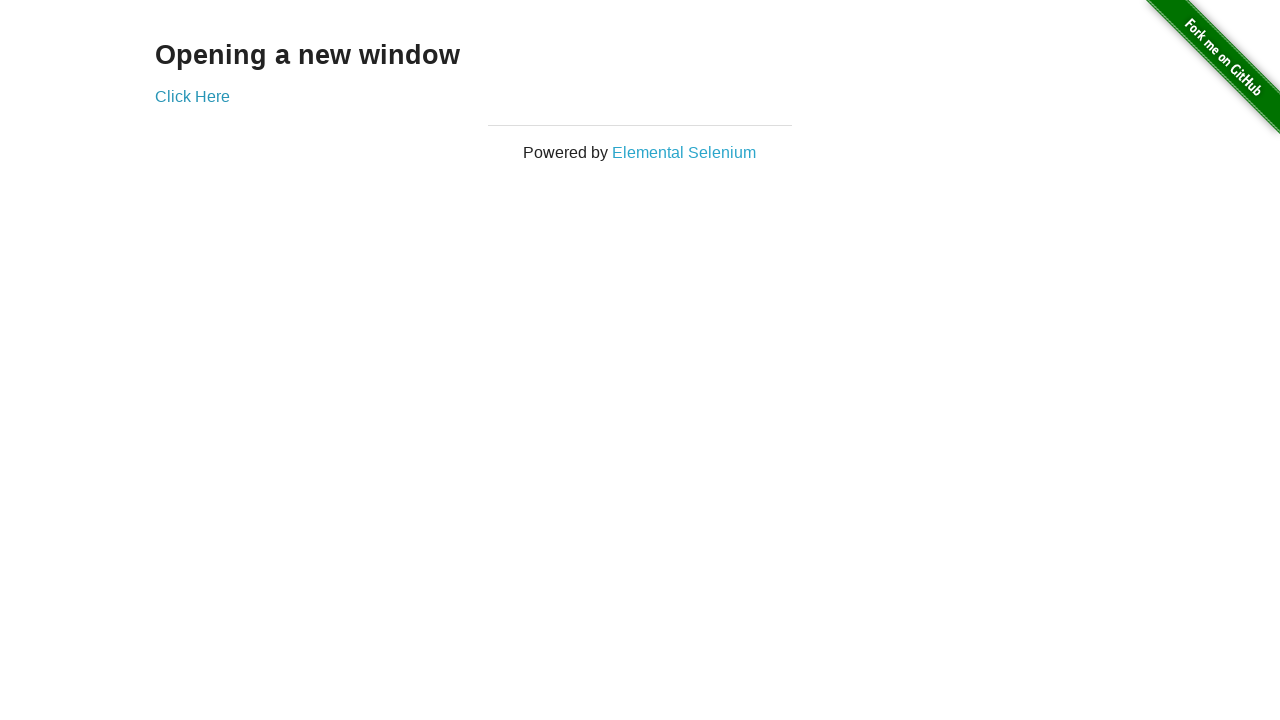

Captured new window reference
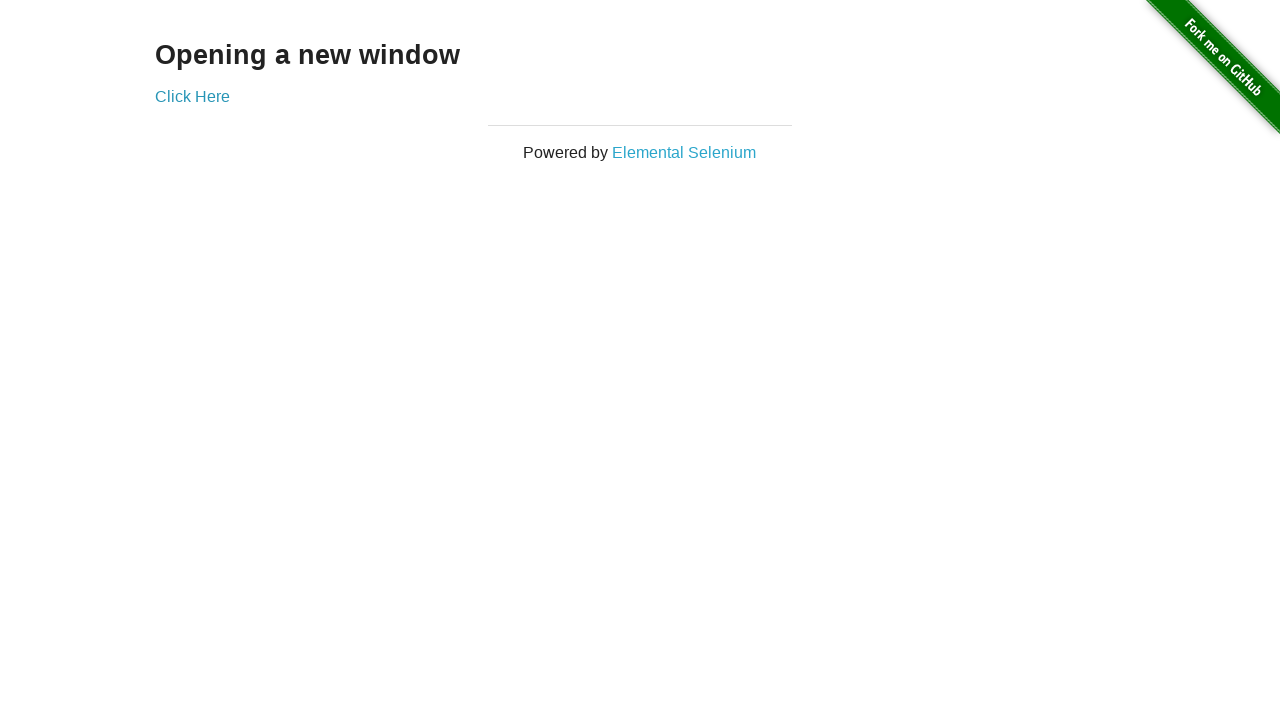

Waited for new window to load
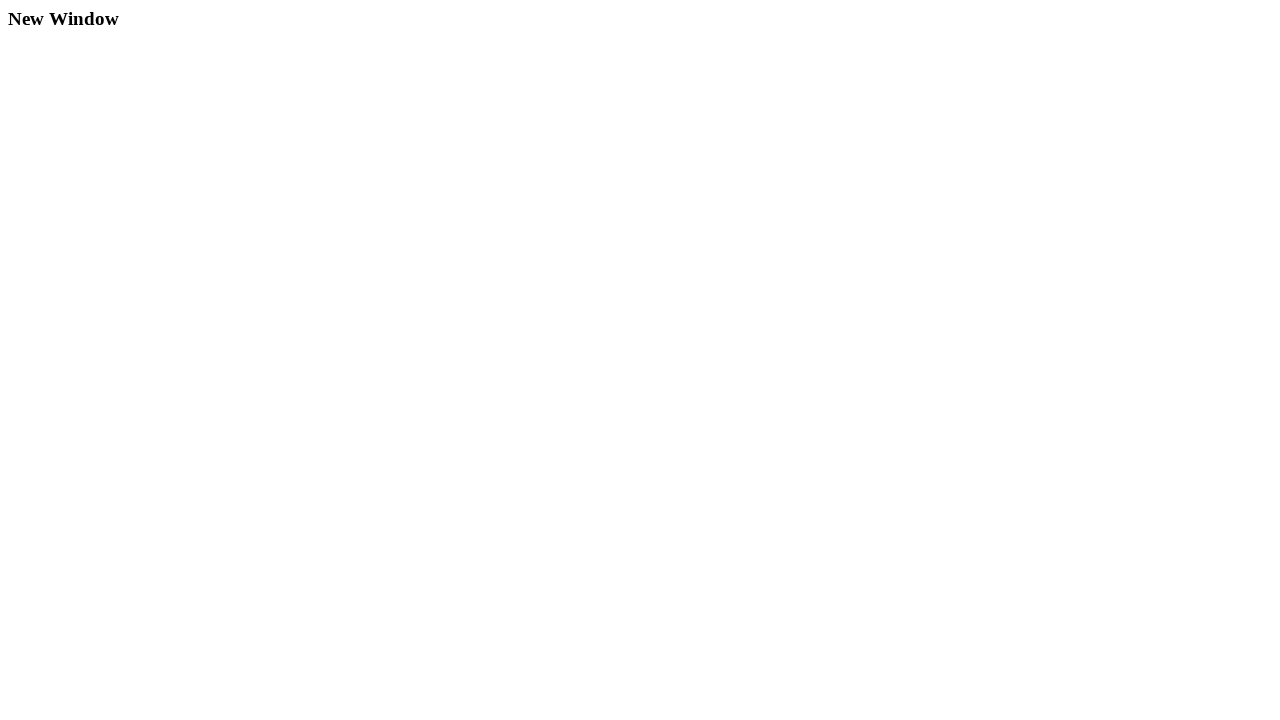

Verified new window title is 'New Window'
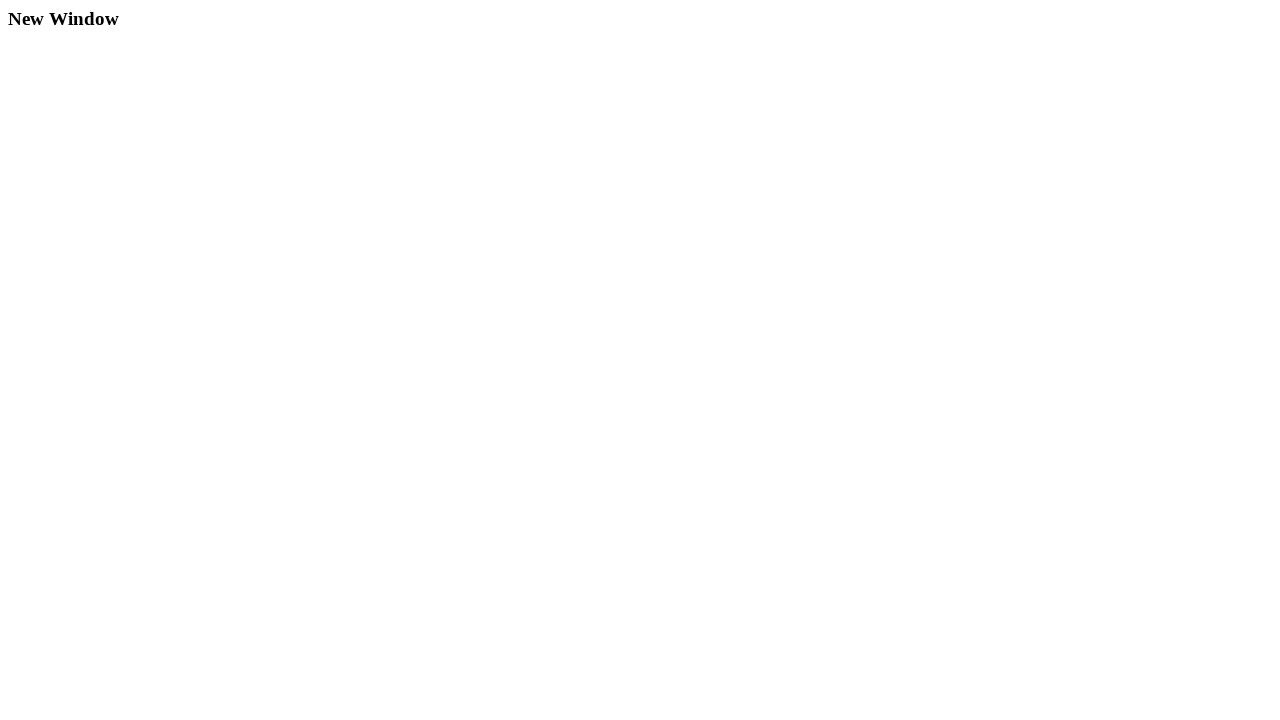

Retrieved heading text from new window
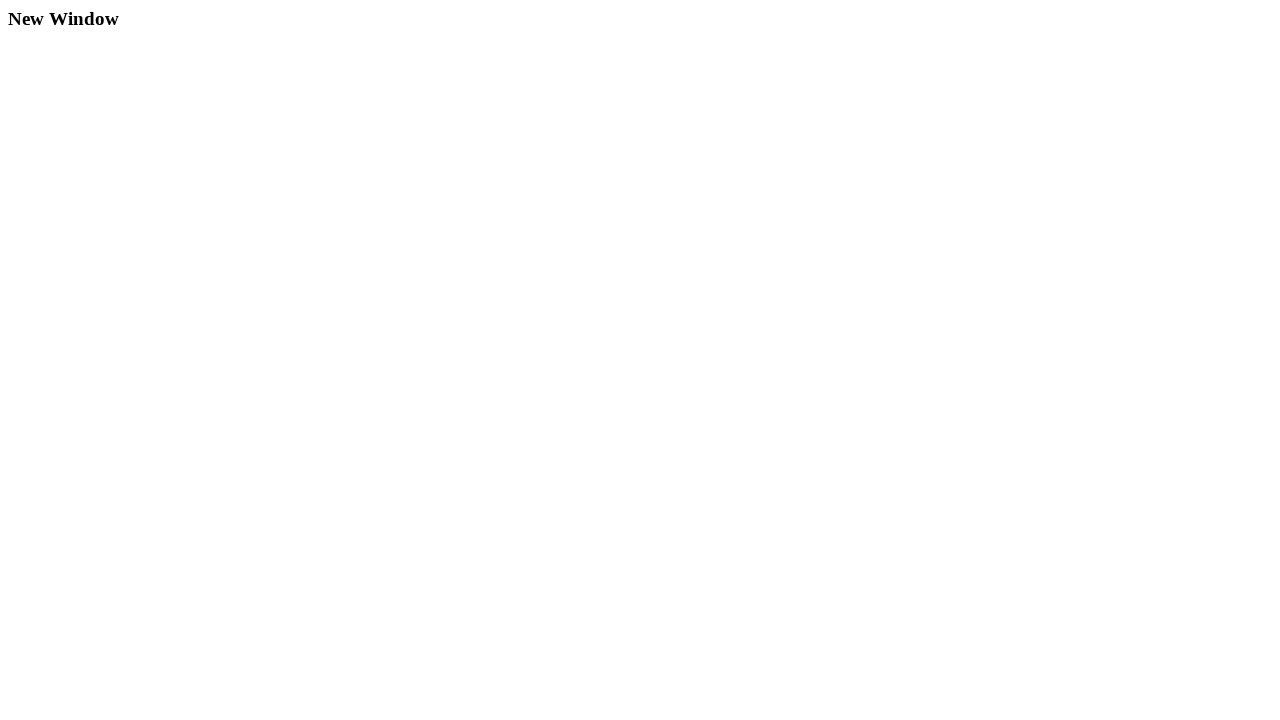

Verified new window heading is 'New Window'
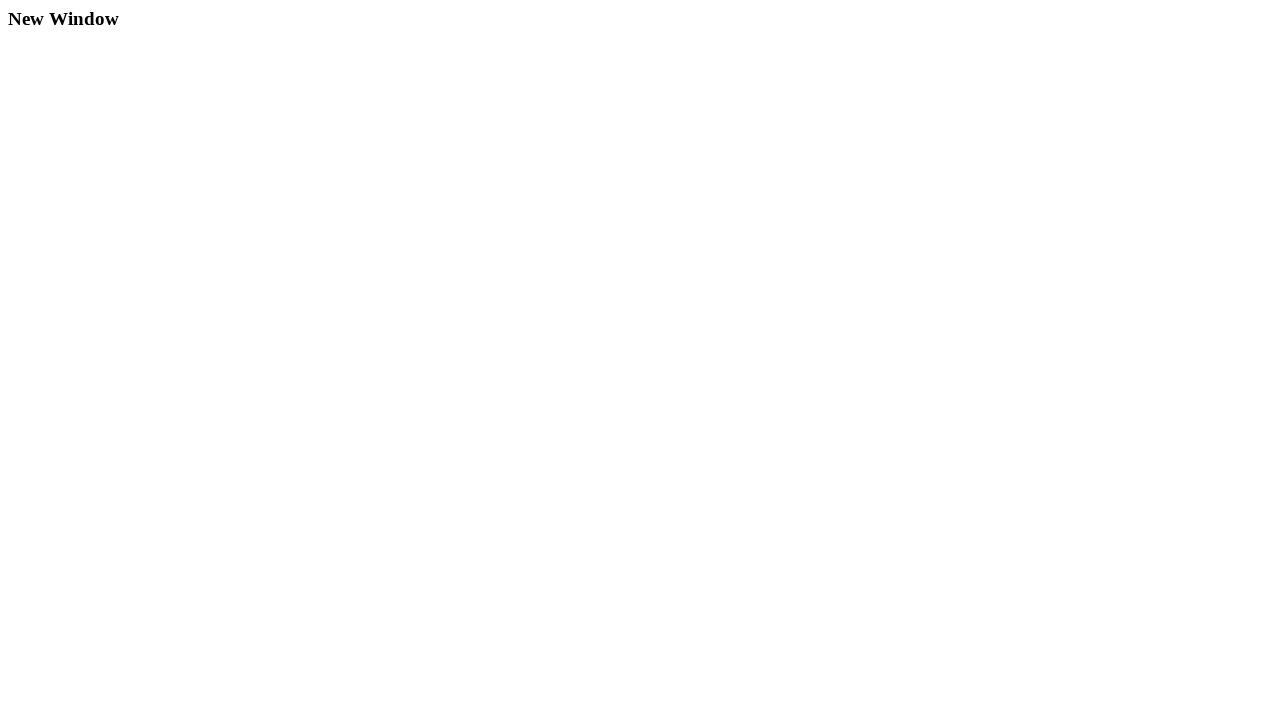

Switched back to original main page
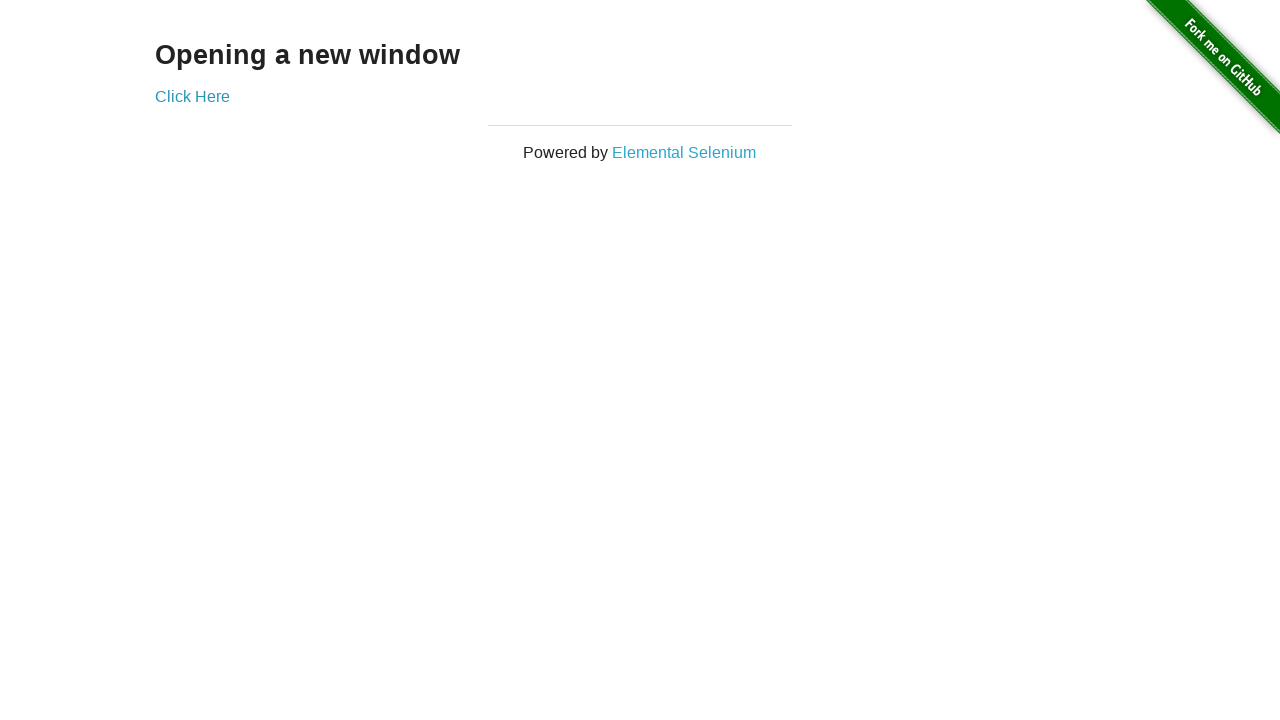

Verified main page title is still 'The Internet'
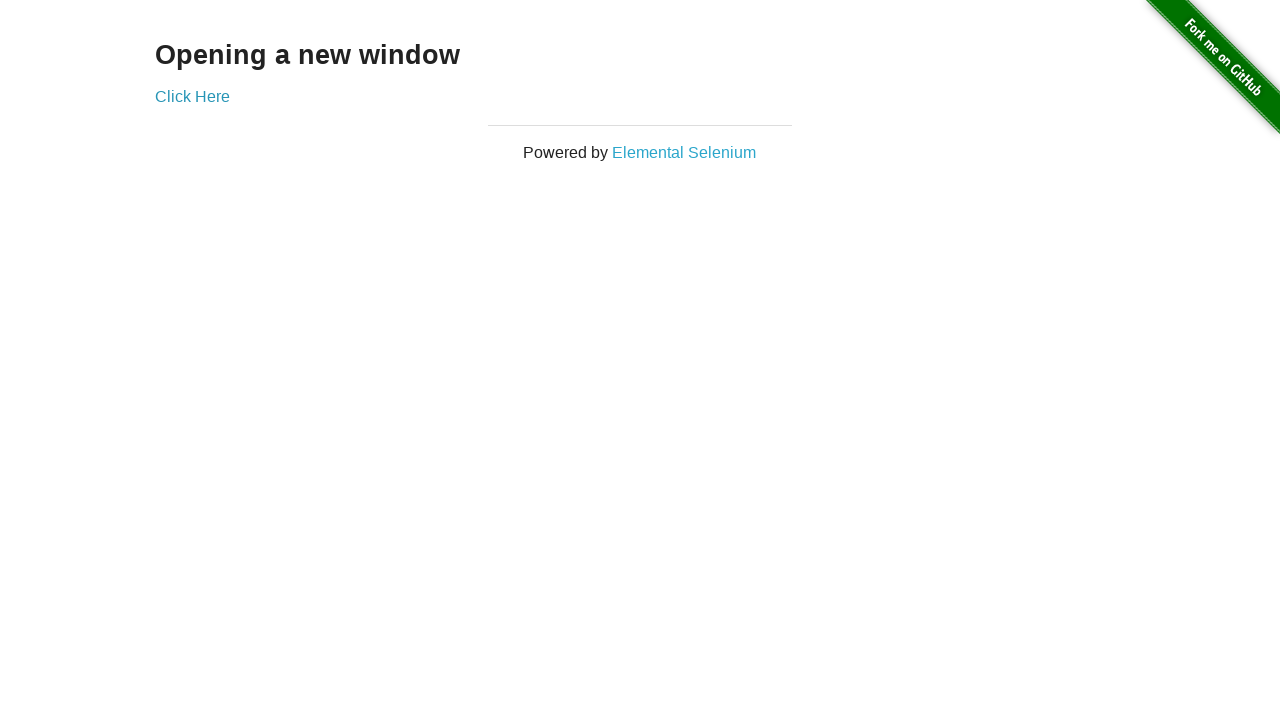

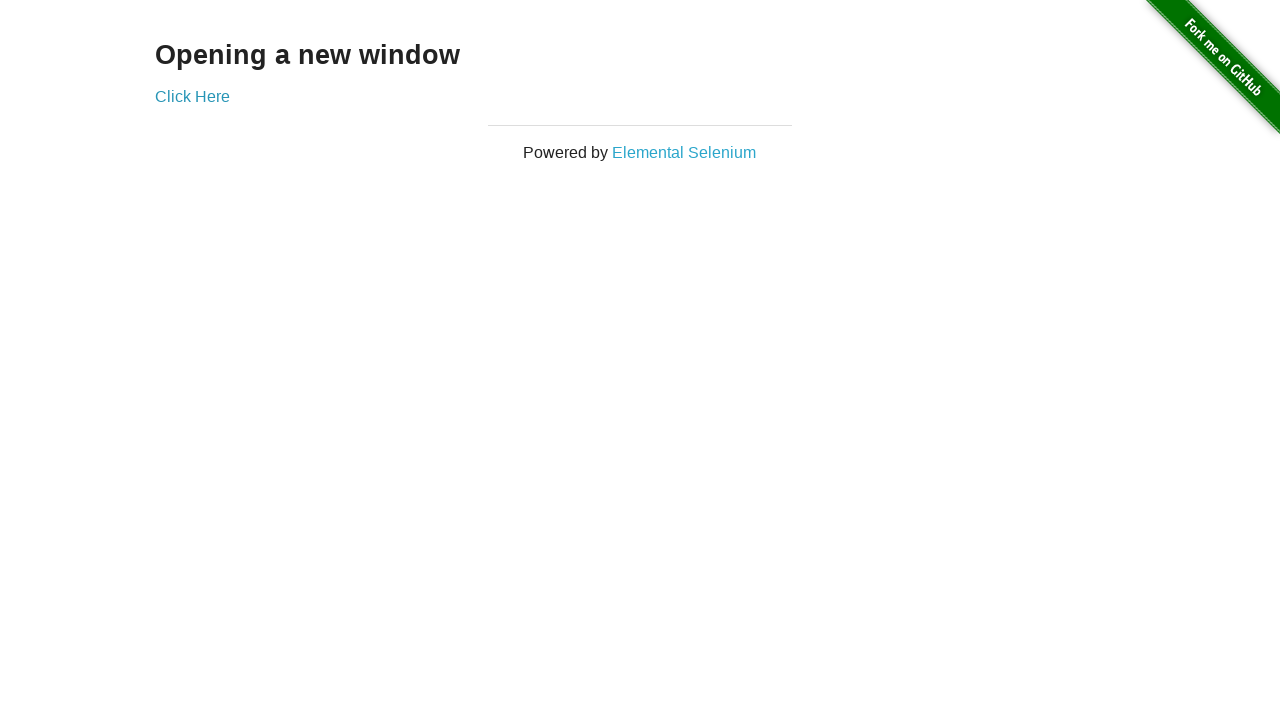